Tests double-click functionality on a button element

Starting URL: https://demoqa.com/buttons

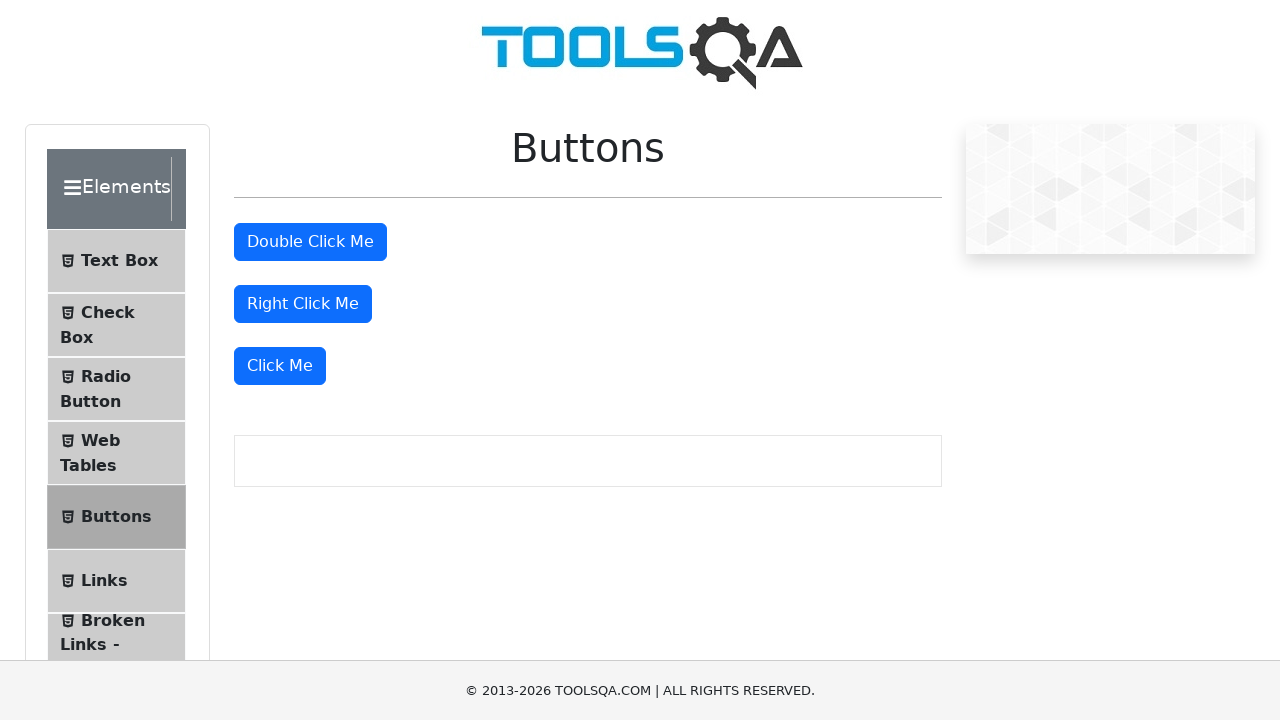

Double-clicked the button element to test double-click functionality at (310, 242) on #doubleClickBtn
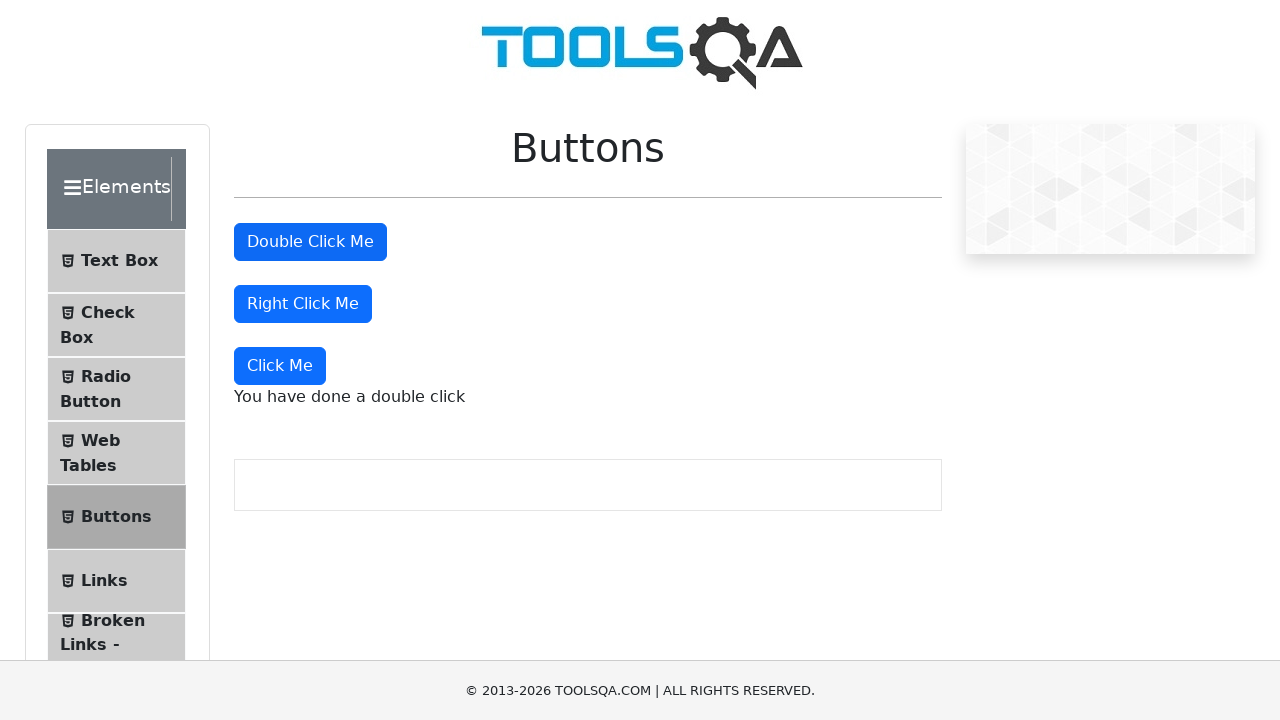

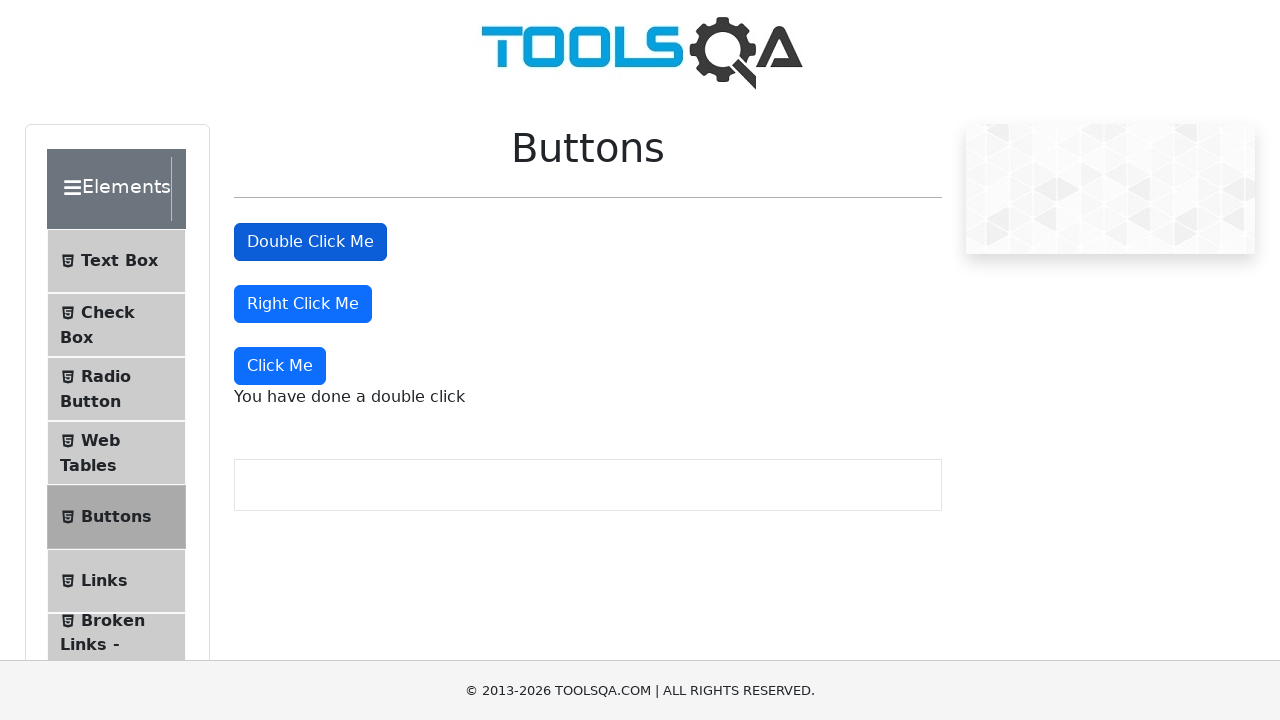